Tests adding multiple products to cart from different categories (Laptops, Phones, Monitors) on the Demoblaze e-commerce demo site.

Starting URL: https://www.demoblaze.com/index.html

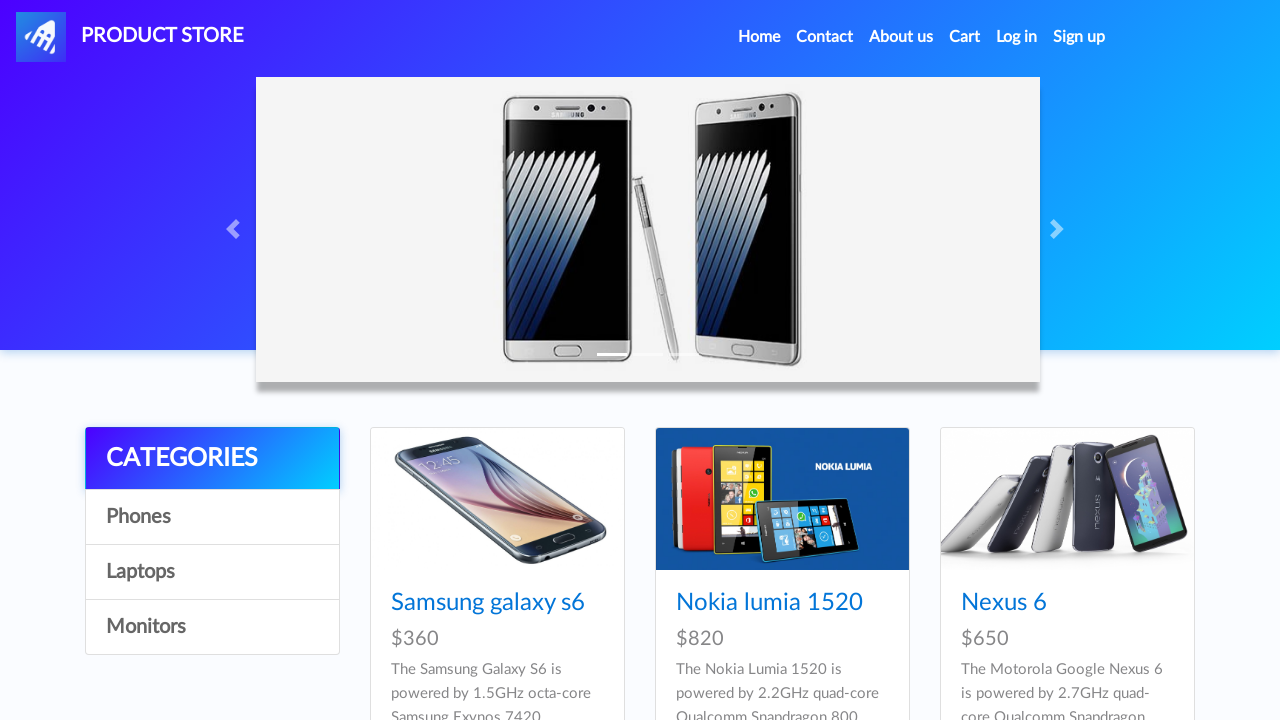

Clicked on Laptops category at (212, 572) on a:has-text('Laptops')
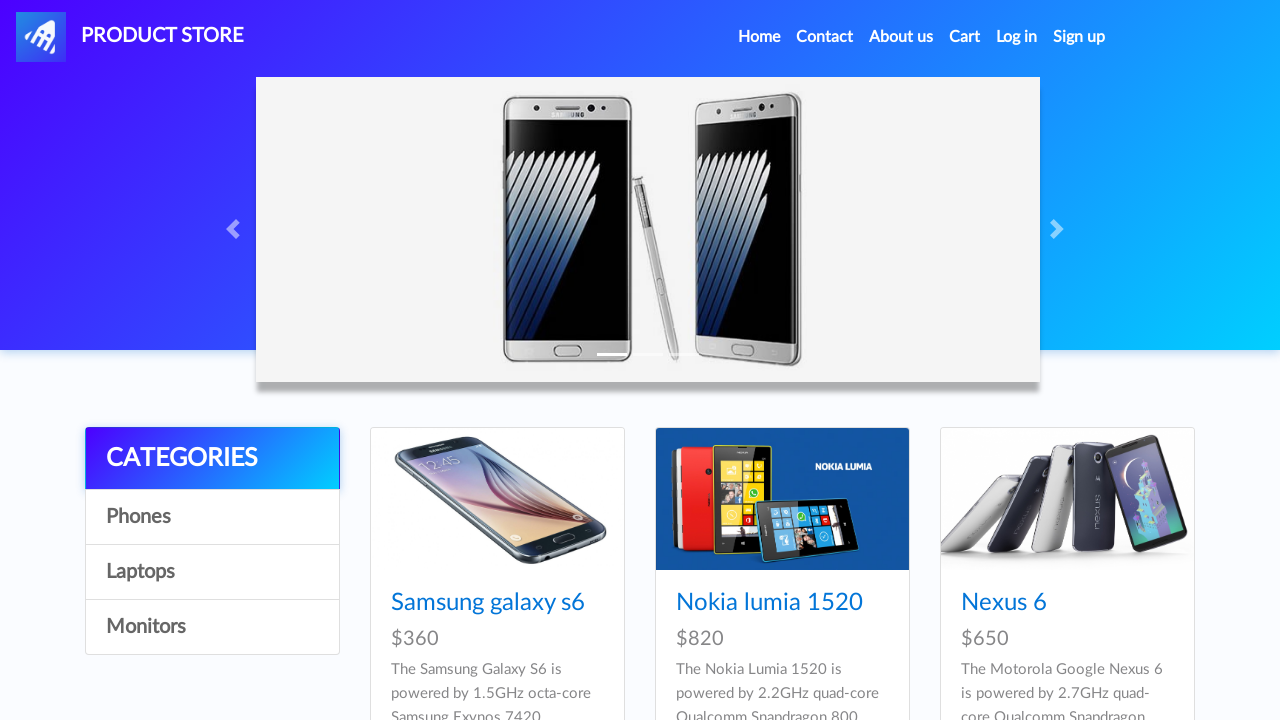

Laptops category page loaded
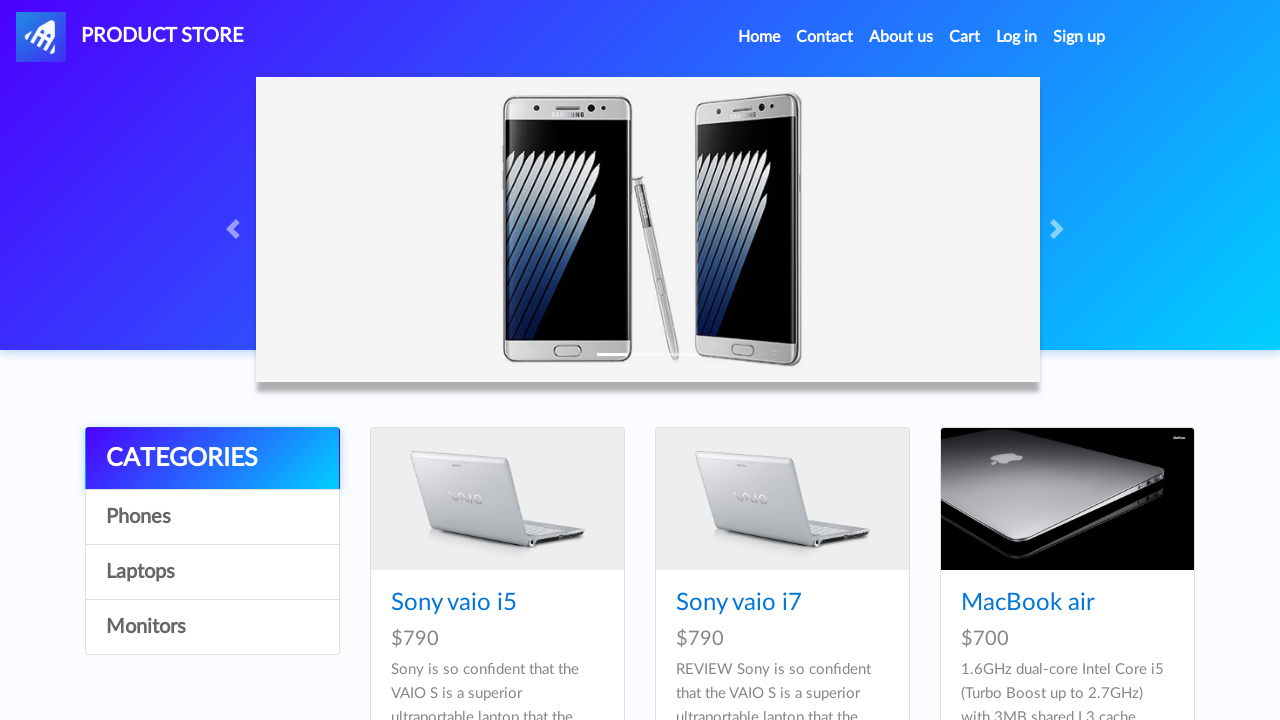

Clicked on Sony vaio i5 product at (454, 603) on a:has-text('Sony vaio i5')
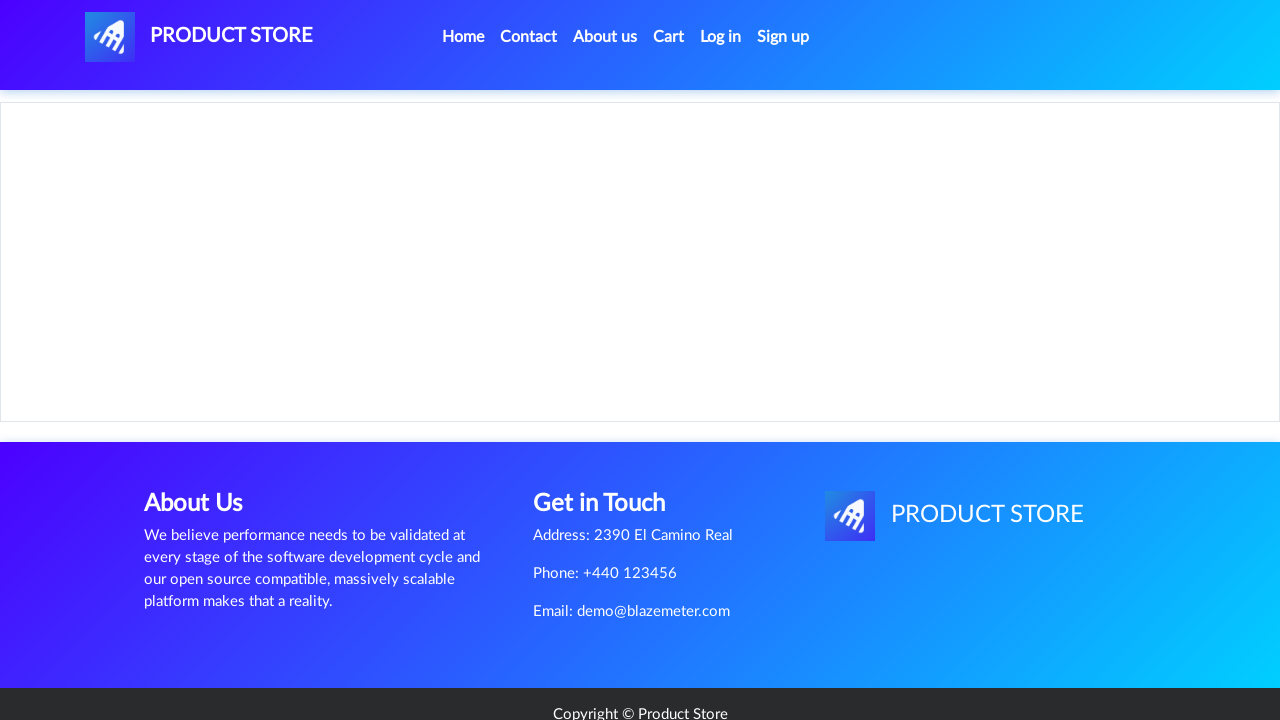

Add to cart button appeared on product page
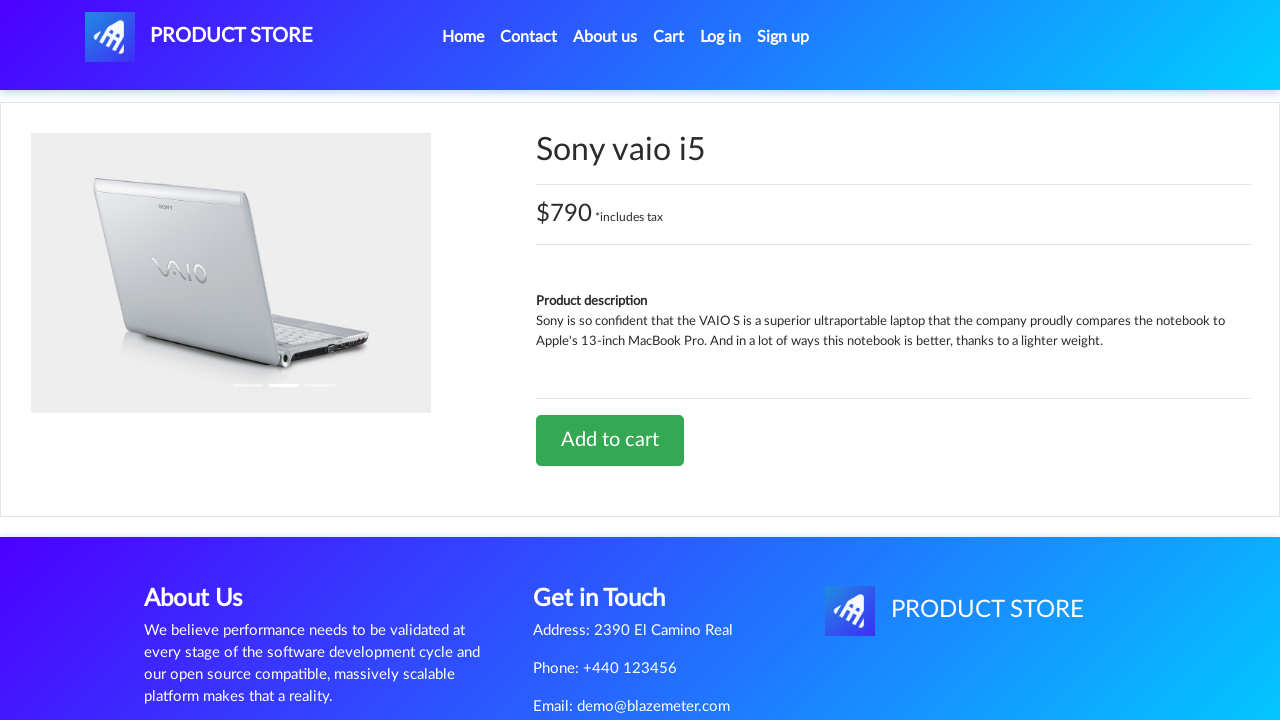

Clicked Add to cart button for Sony vaio i5 at (610, 440) on a:has-text('Add to cart')
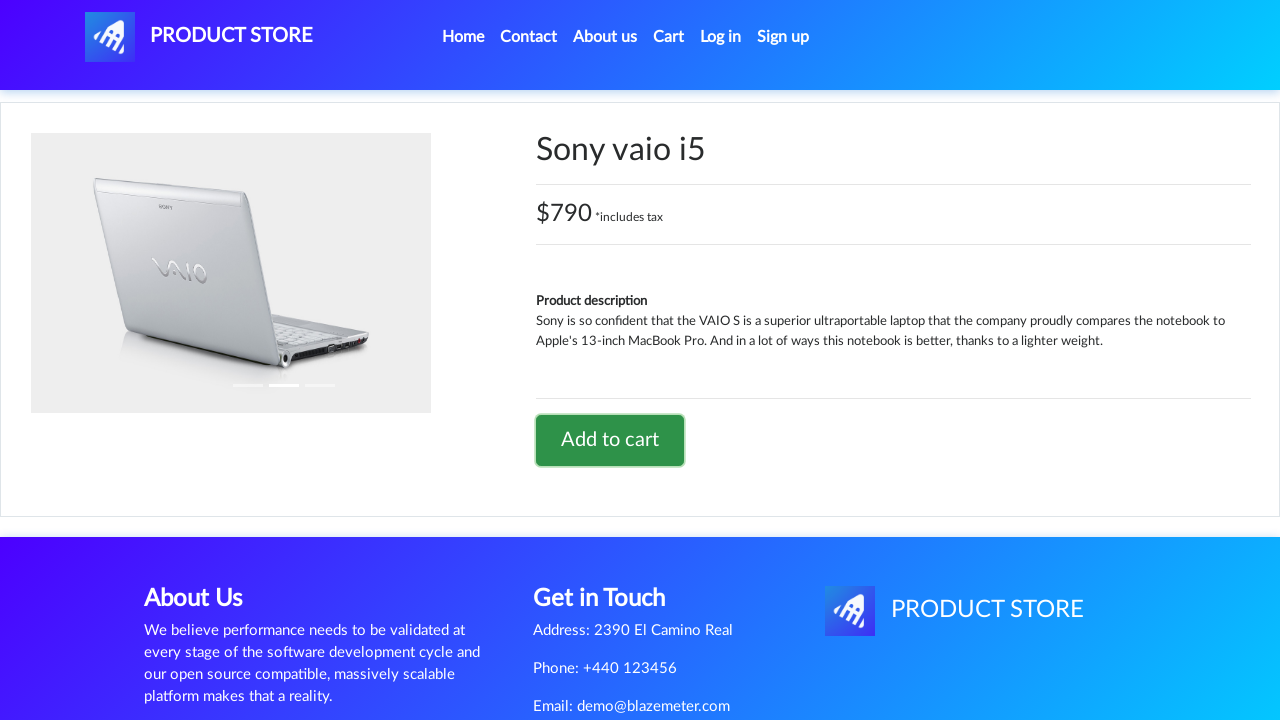

Waited for add to cart confirmation
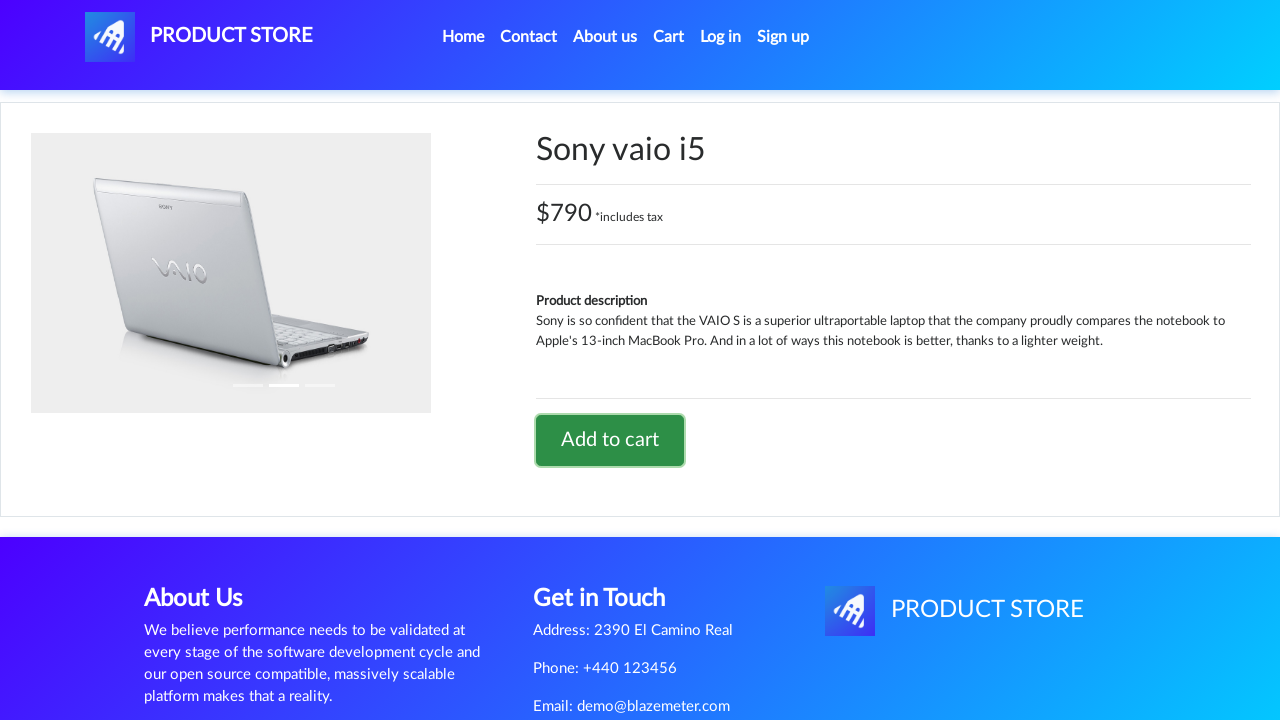

Accepted add to cart alert dialog
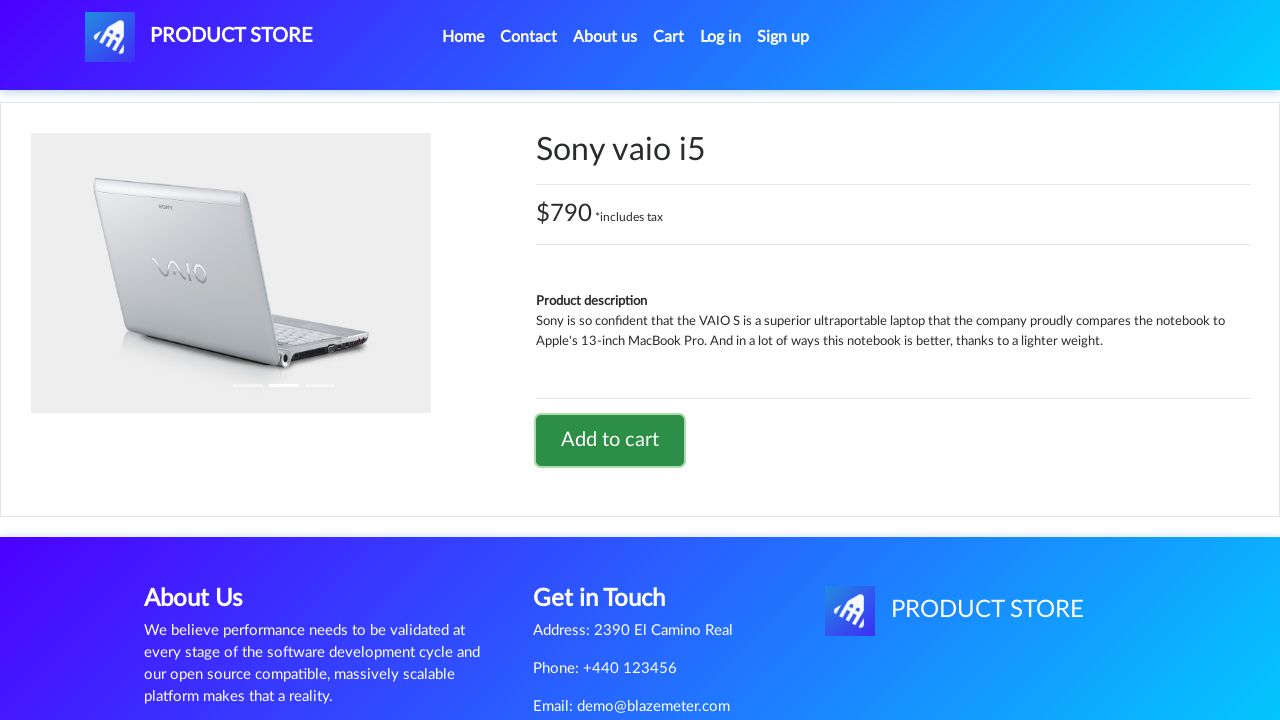

Clicked Home link to navigate back at (463, 37) on a.nav-link:has-text('Home')
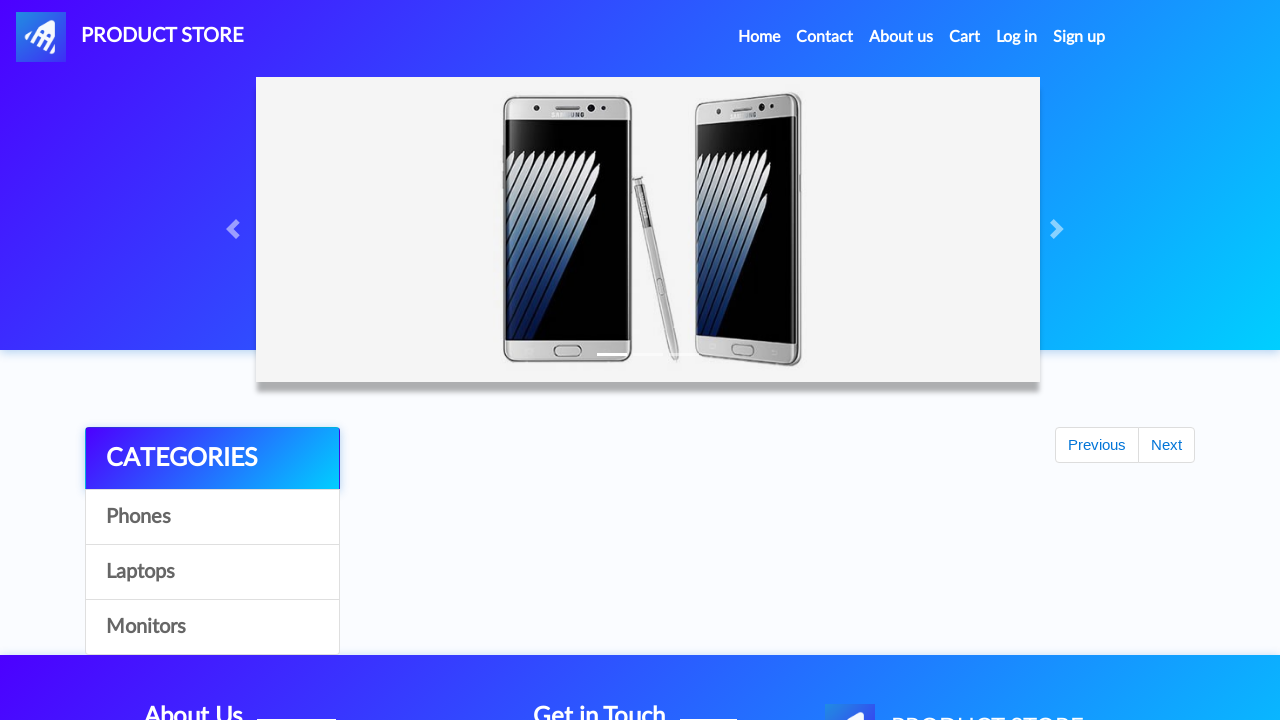

Home page loaded
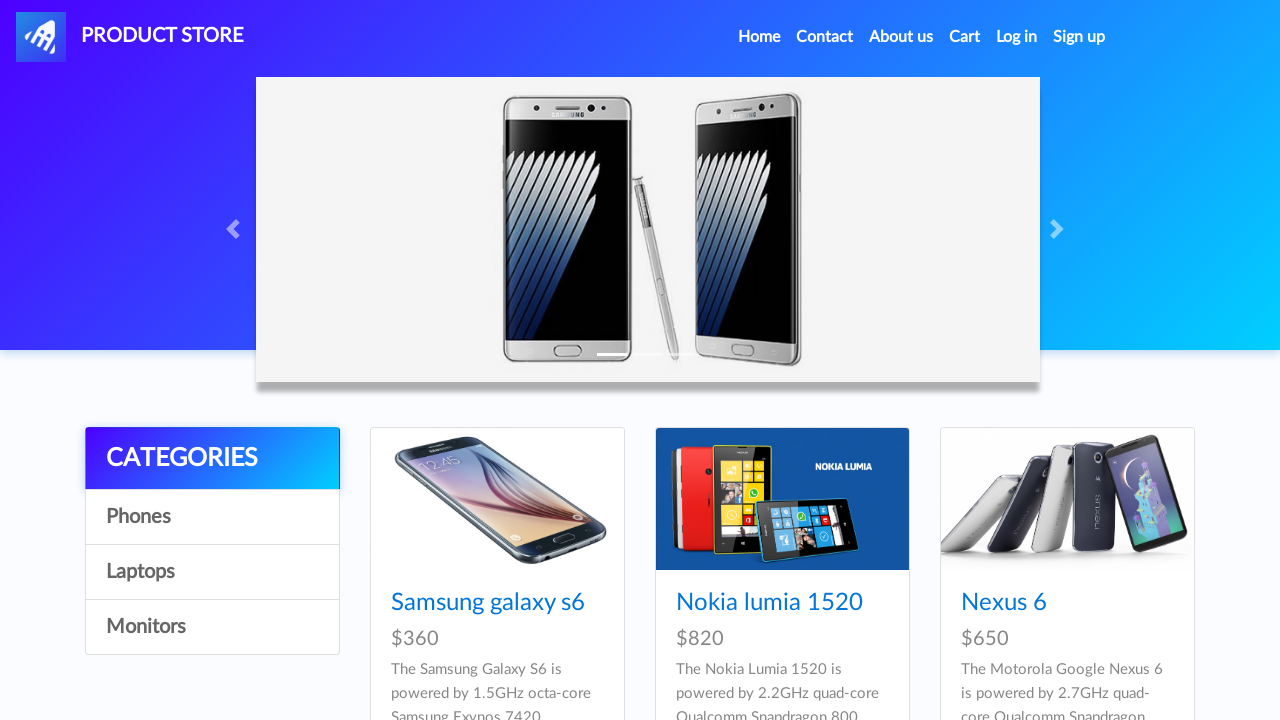

Clicked on Phones category at (212, 517) on a:has-text('Phones')
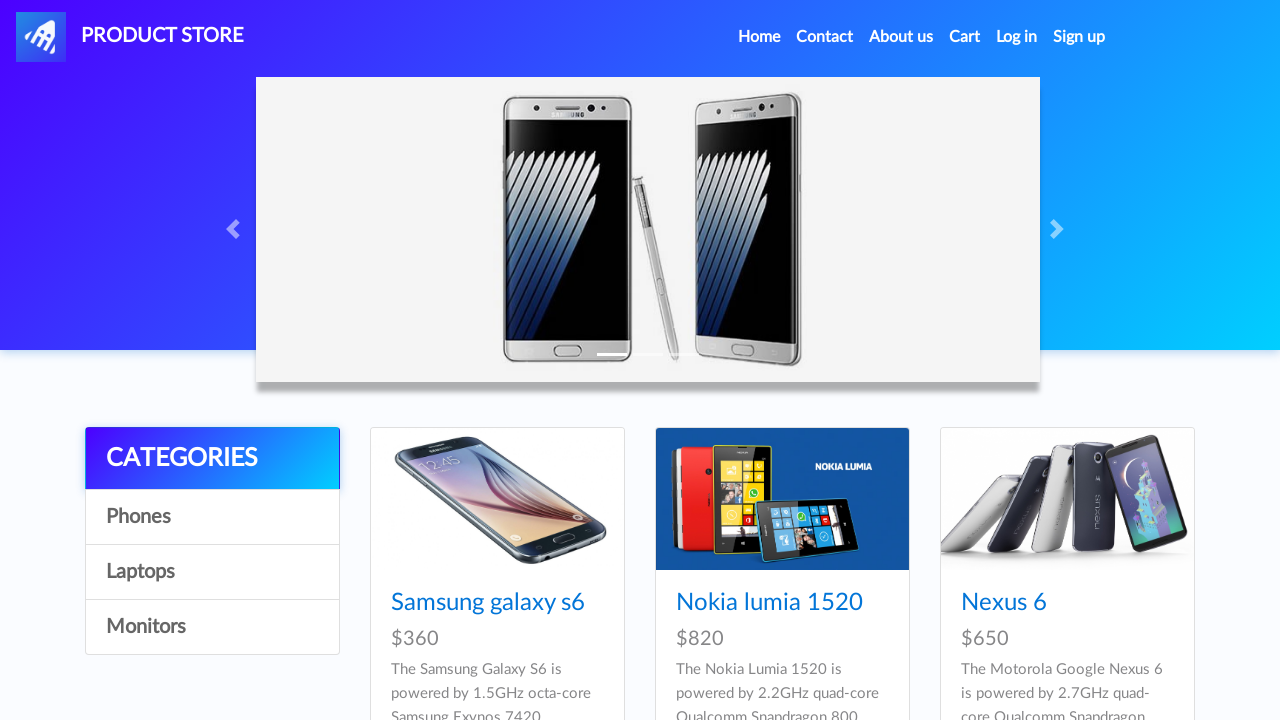

Phones category page loaded
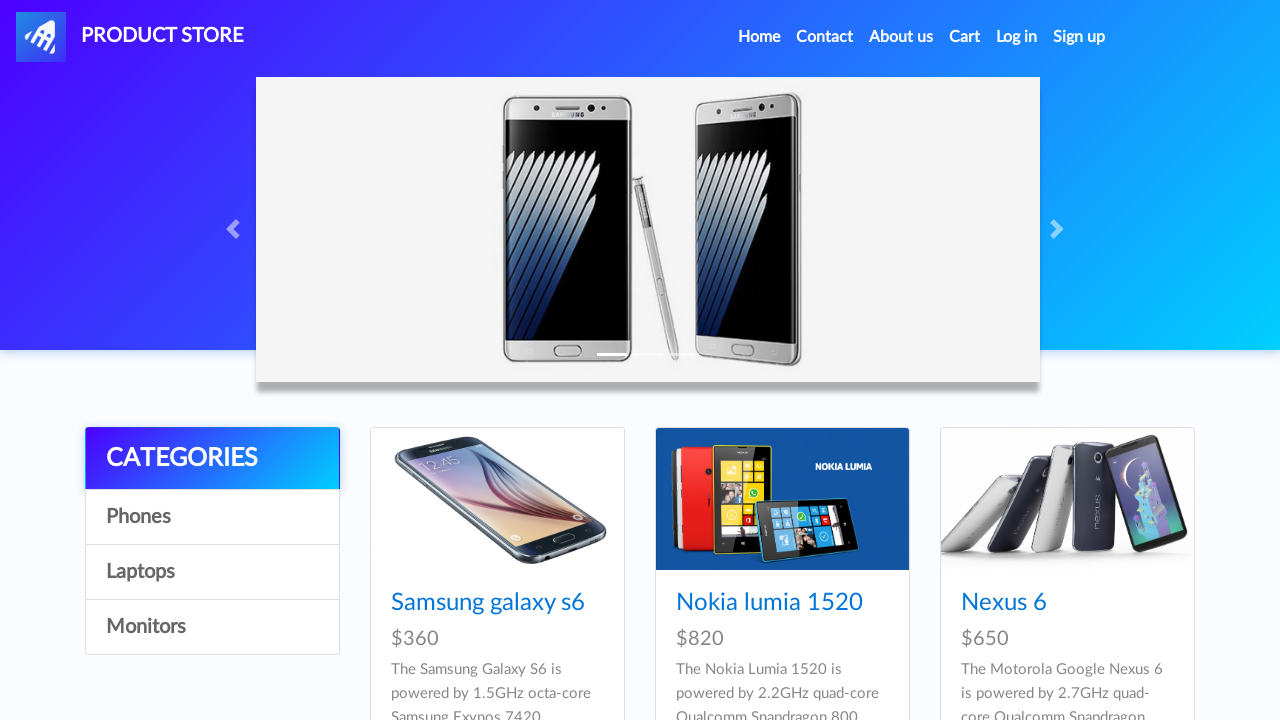

Clicked on Samsung galaxy s6 product at (488, 603) on a:has-text('Samsung galaxy s6')
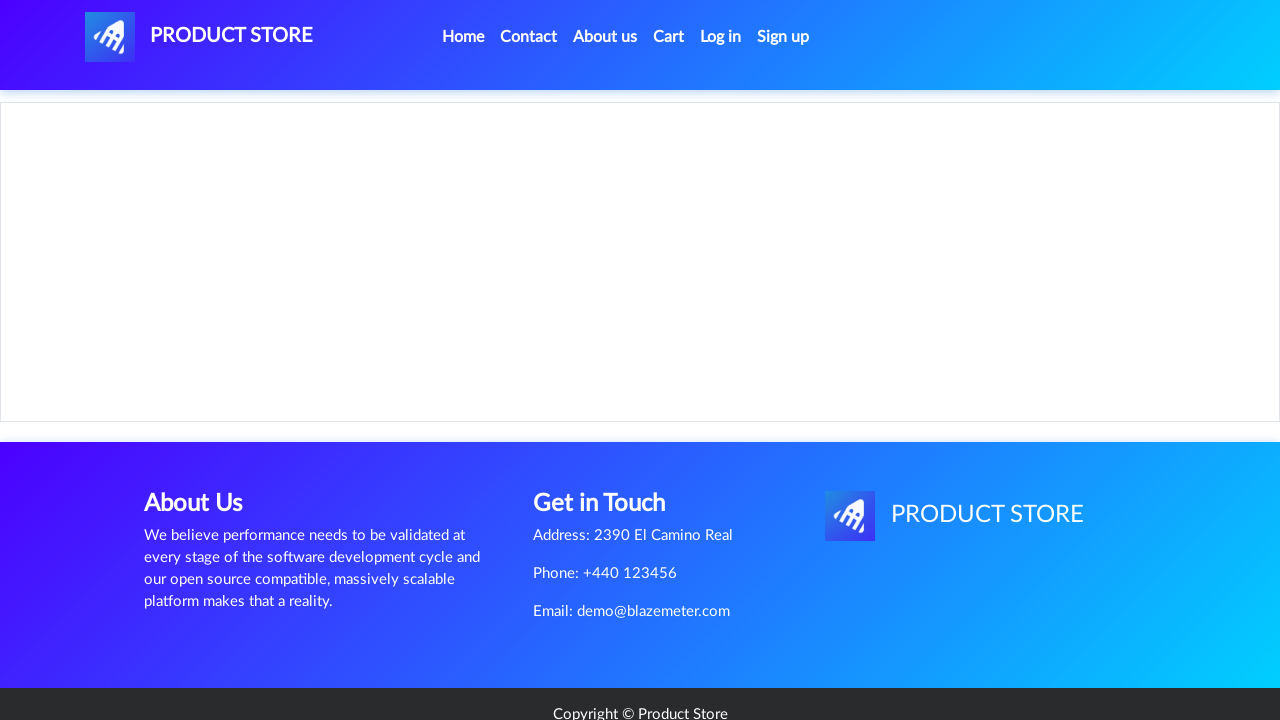

Add to cart button appeared on product page
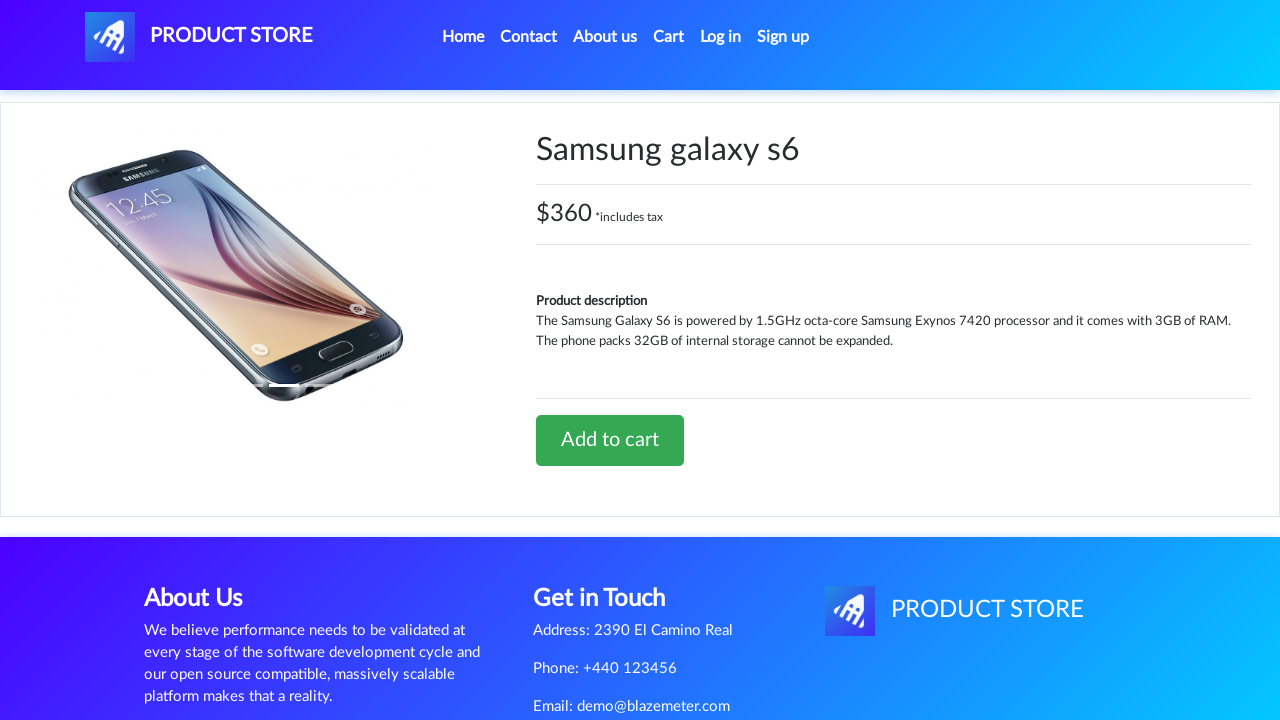

Clicked Add to cart button for Samsung galaxy s6 at (610, 440) on a:has-text('Add to cart')
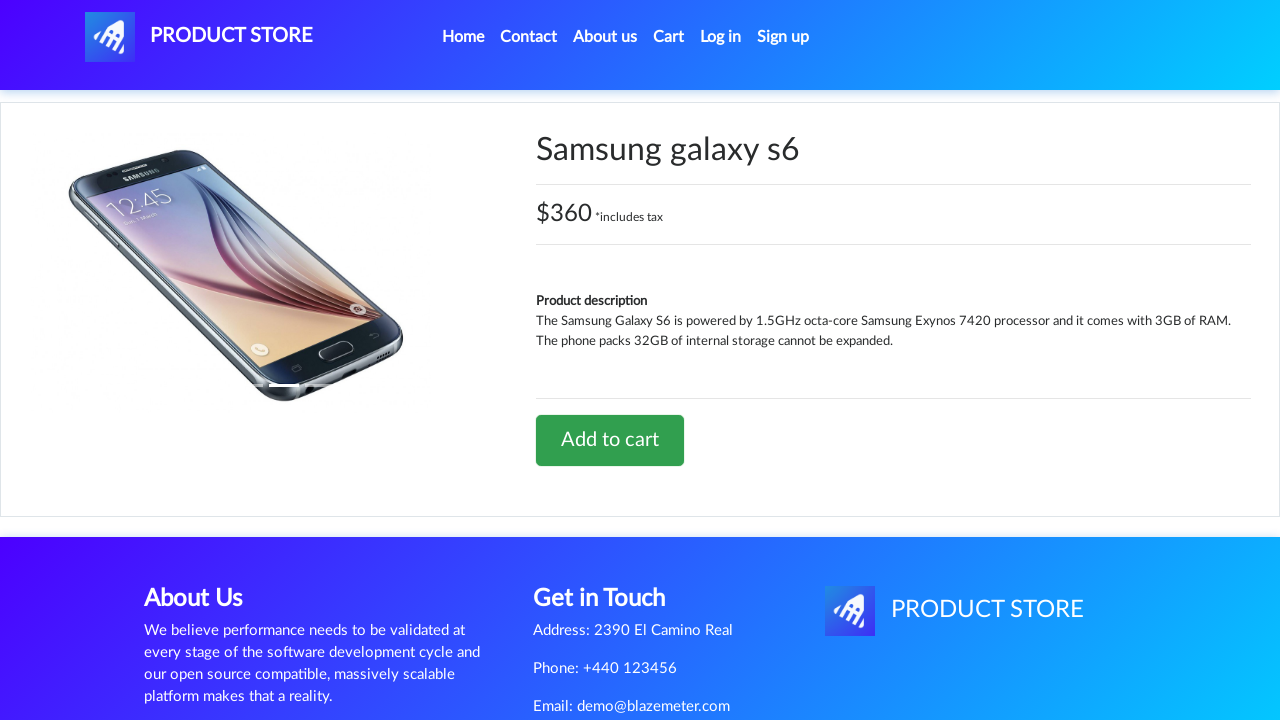

Waited for add to cart confirmation
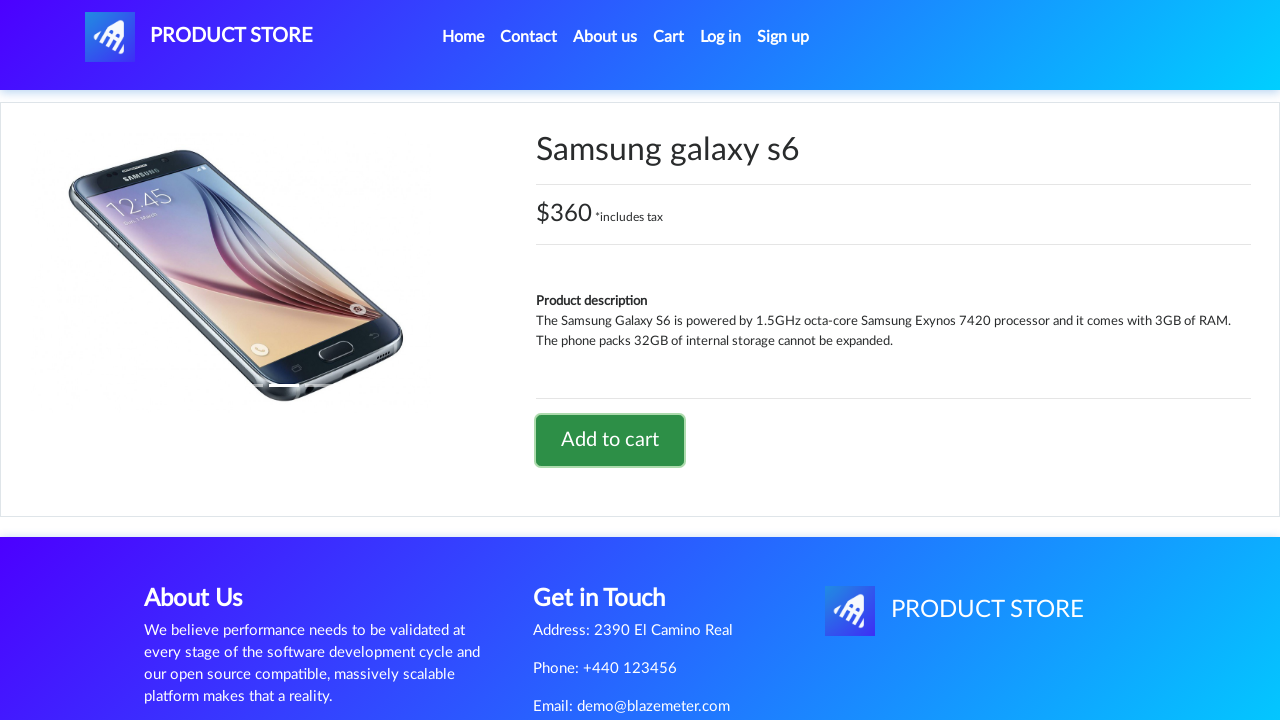

Clicked Home link to navigate back at (463, 37) on a.nav-link:has-text('Home')
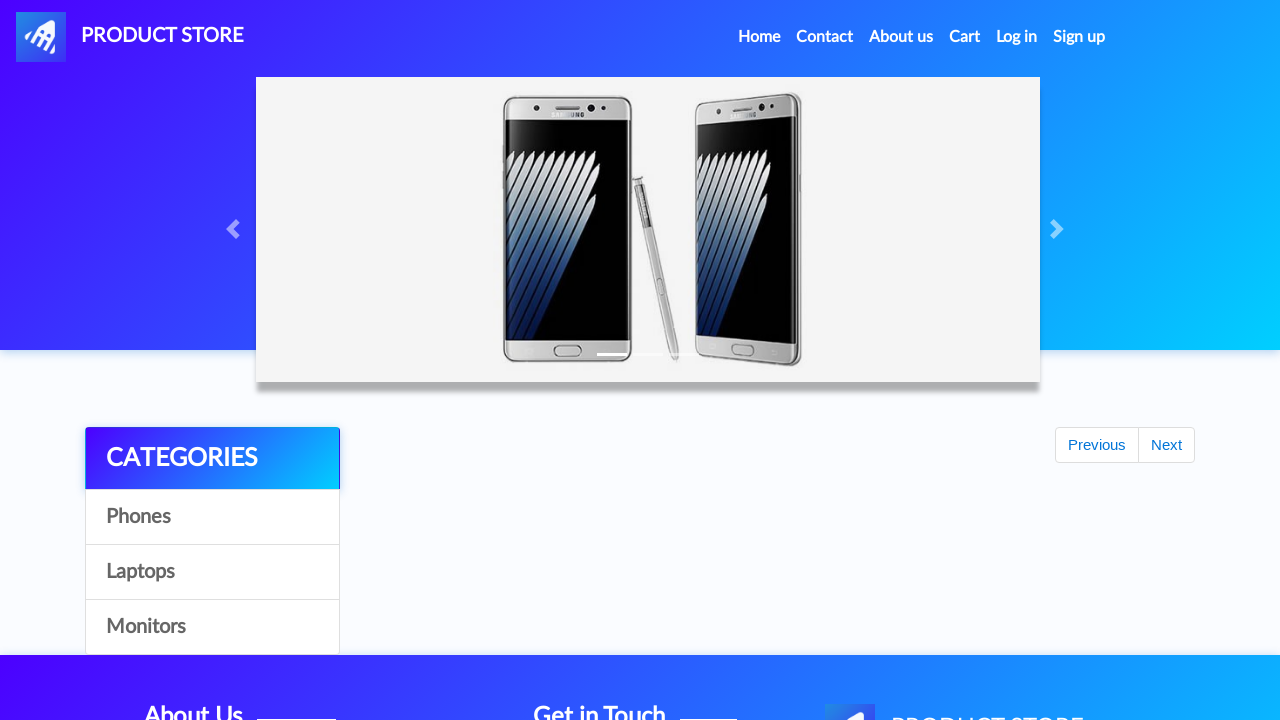

Home page loaded
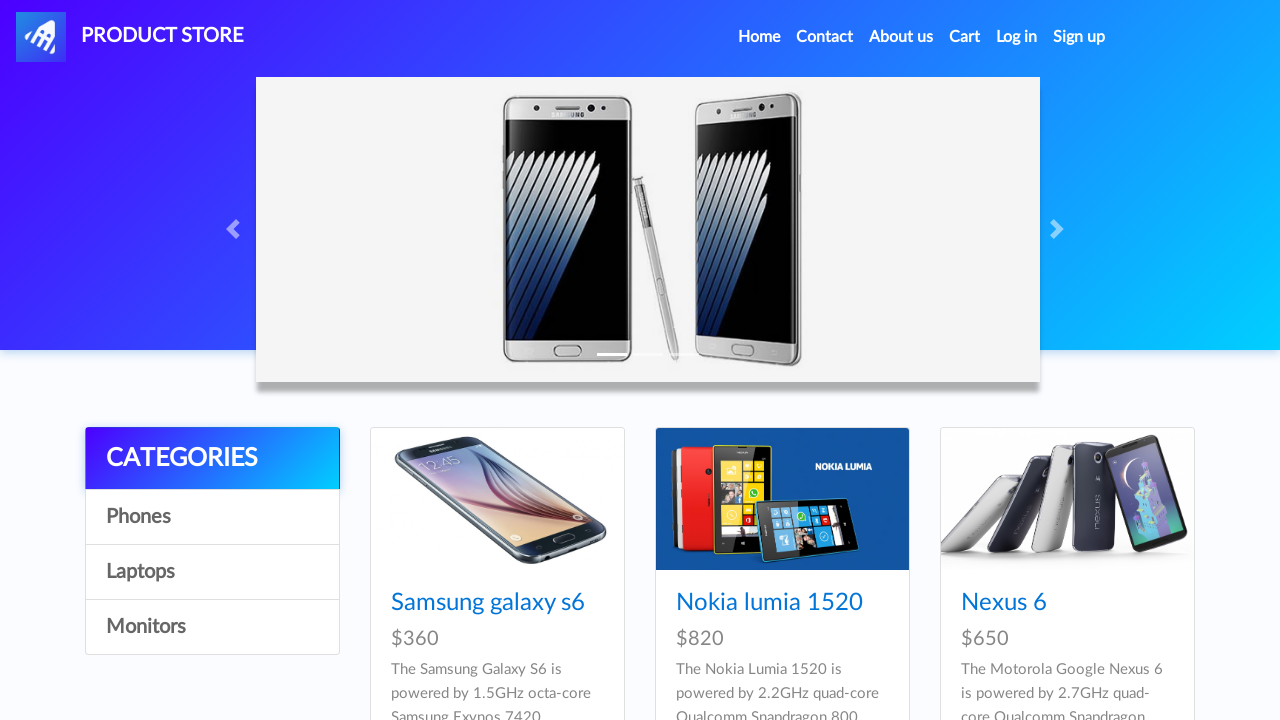

Clicked on Monitors category at (212, 627) on a:has-text('Monitors')
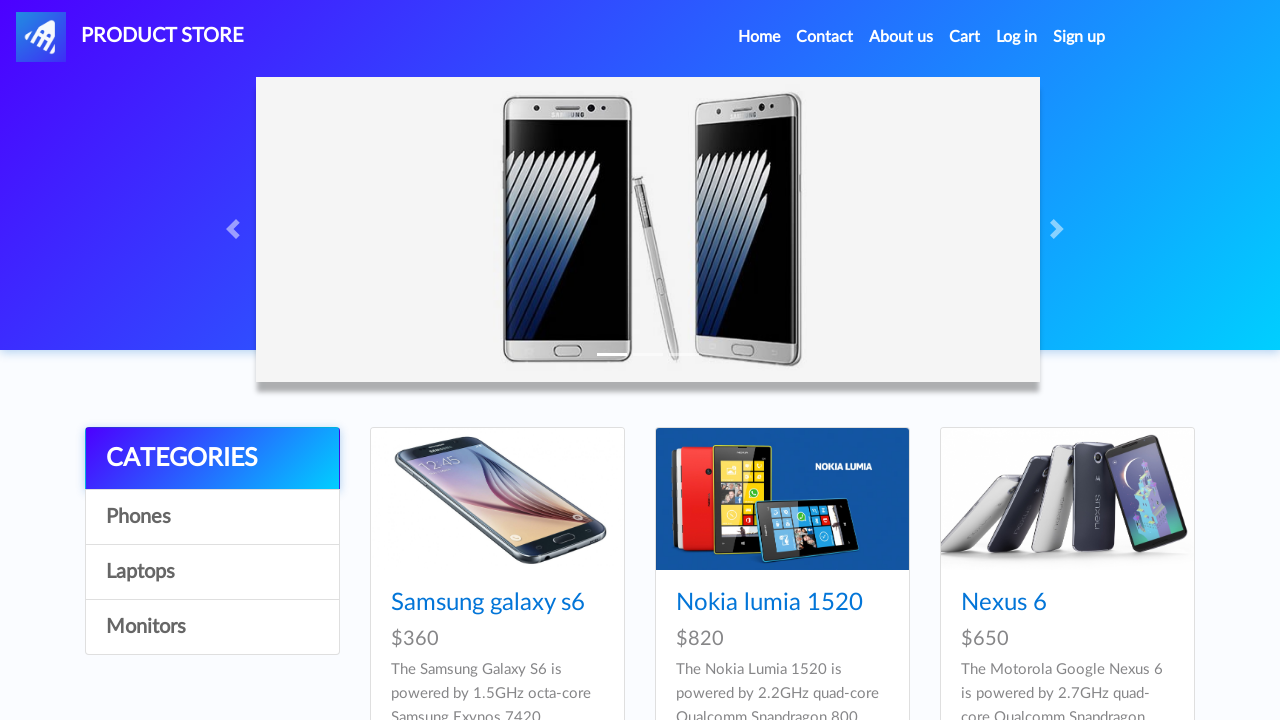

Monitors category page loaded
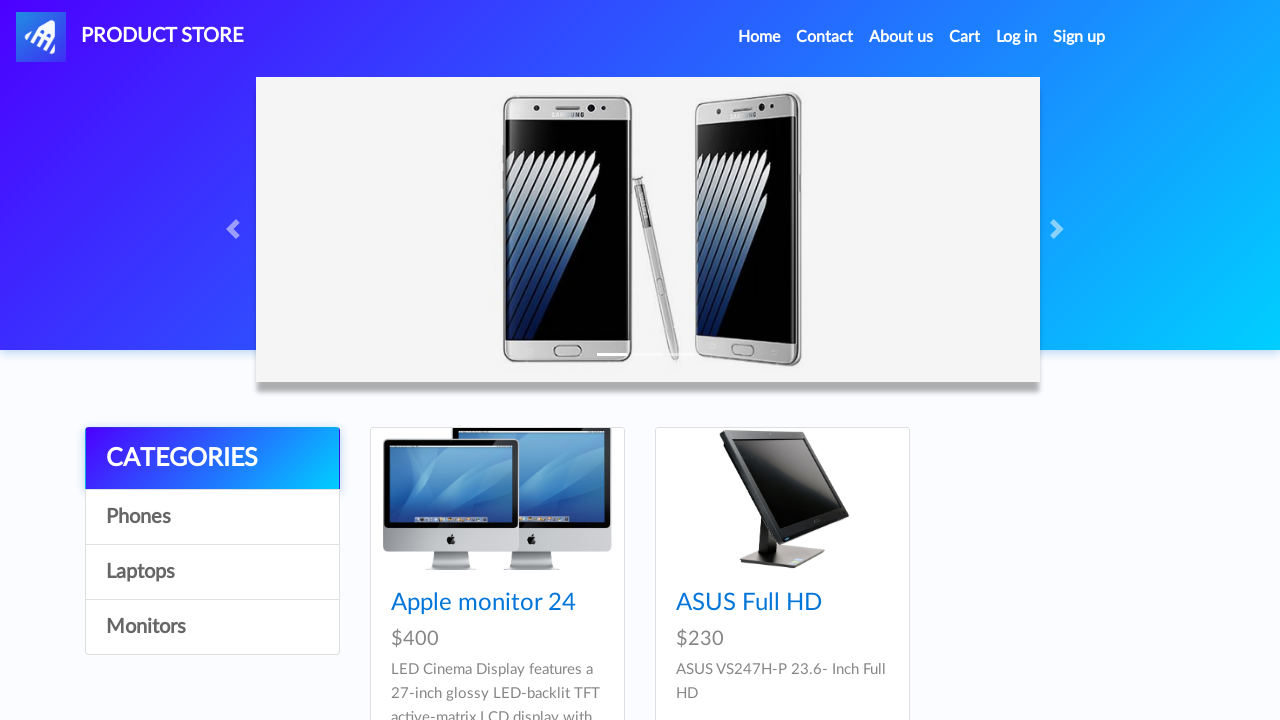

Clicked on Apple monitor 24 product at (484, 603) on a:has-text('Apple monitor 24')
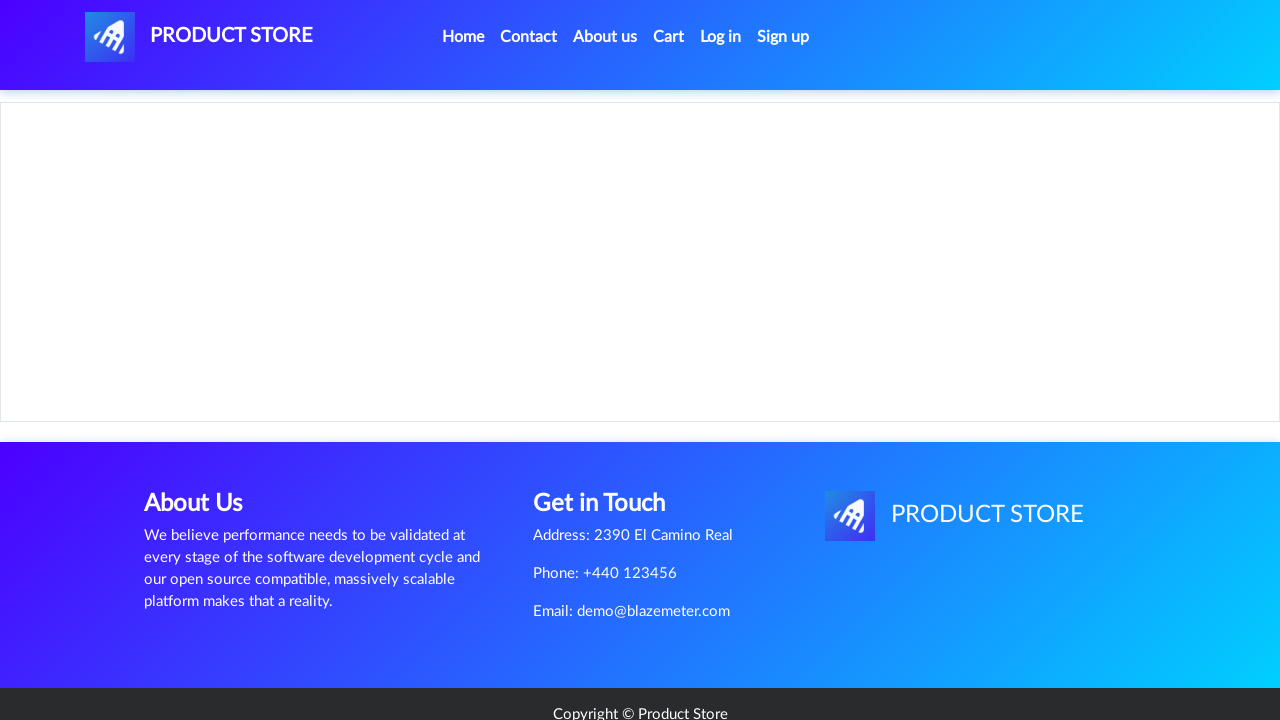

Add to cart button appeared on product page
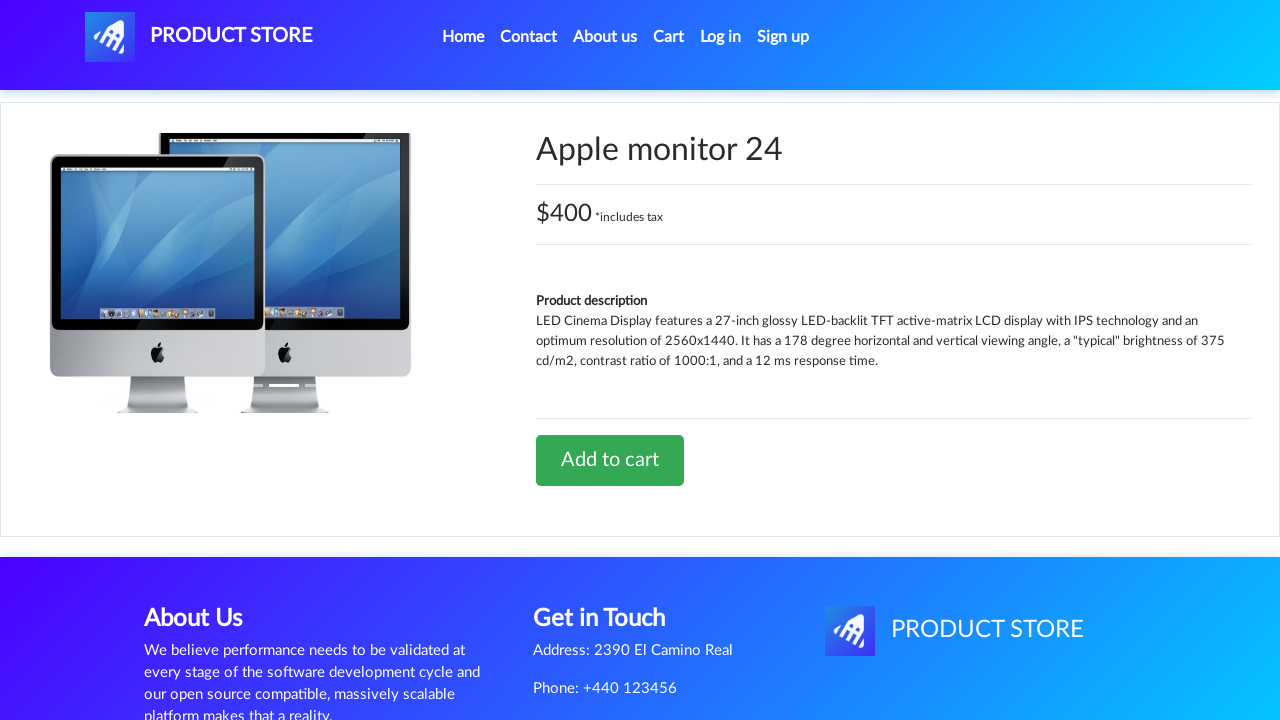

Clicked Add to cart button for Apple monitor 24 at (610, 460) on a:has-text('Add to cart')
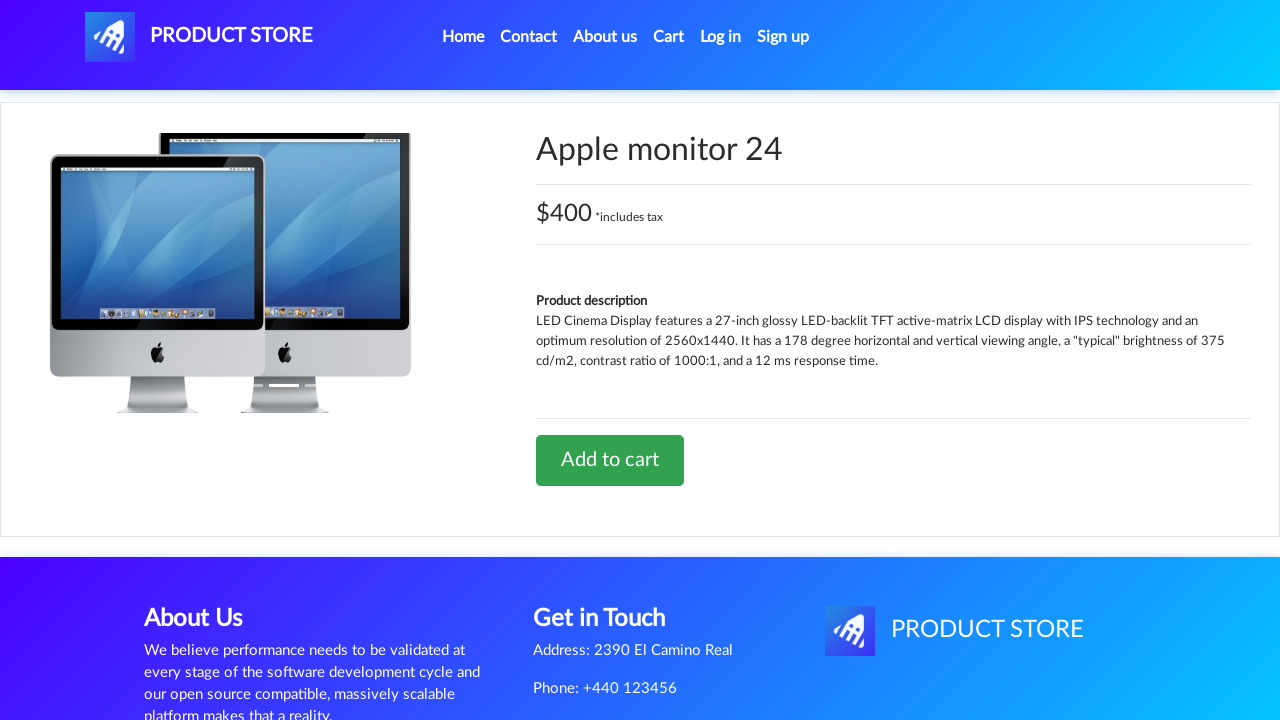

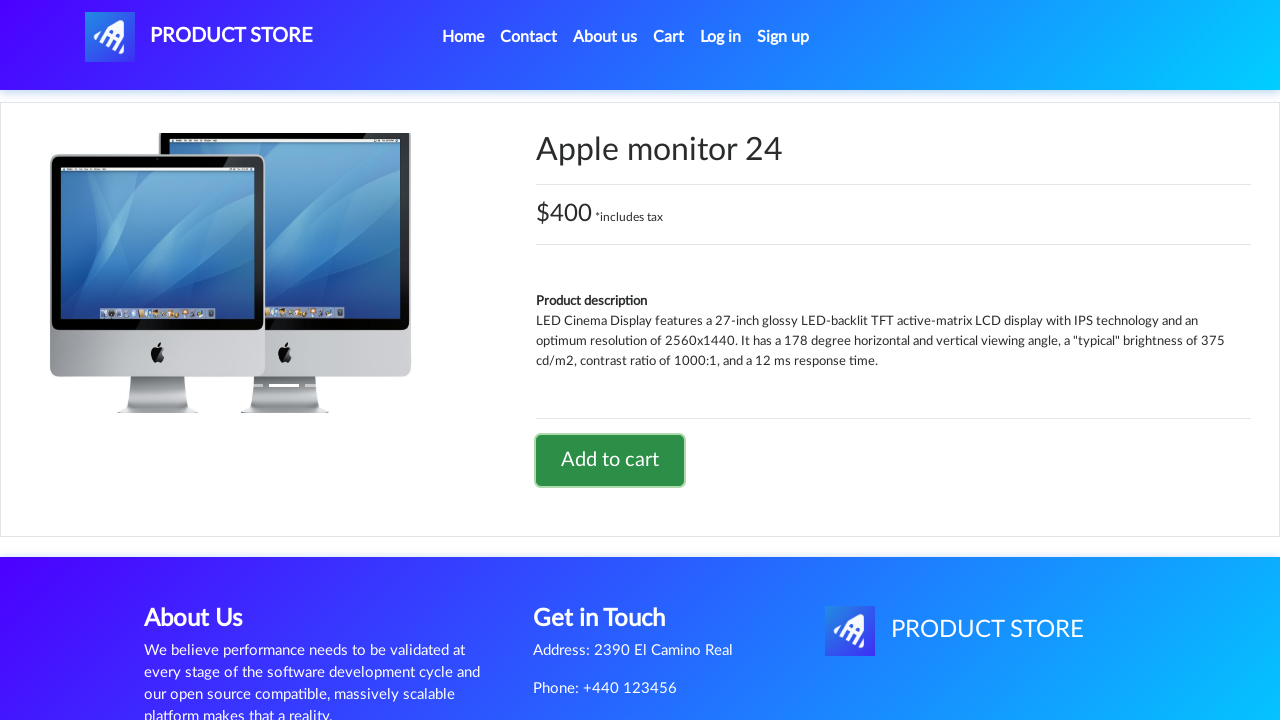